Tests JavaScript alert handling by clicking the alert button and accepting the alert dialog

Starting URL: https://demoqa.com/alerts

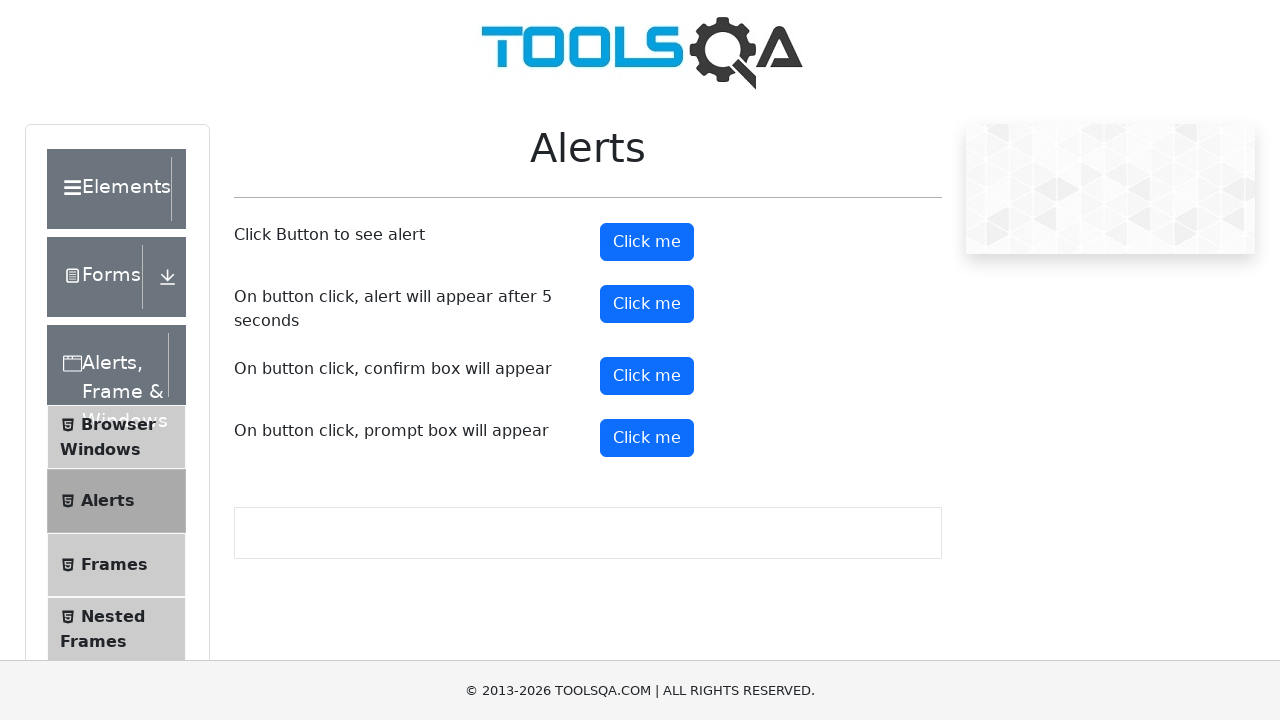

Clicked the alert button to trigger JavaScript alert at (647, 242) on #alertButton
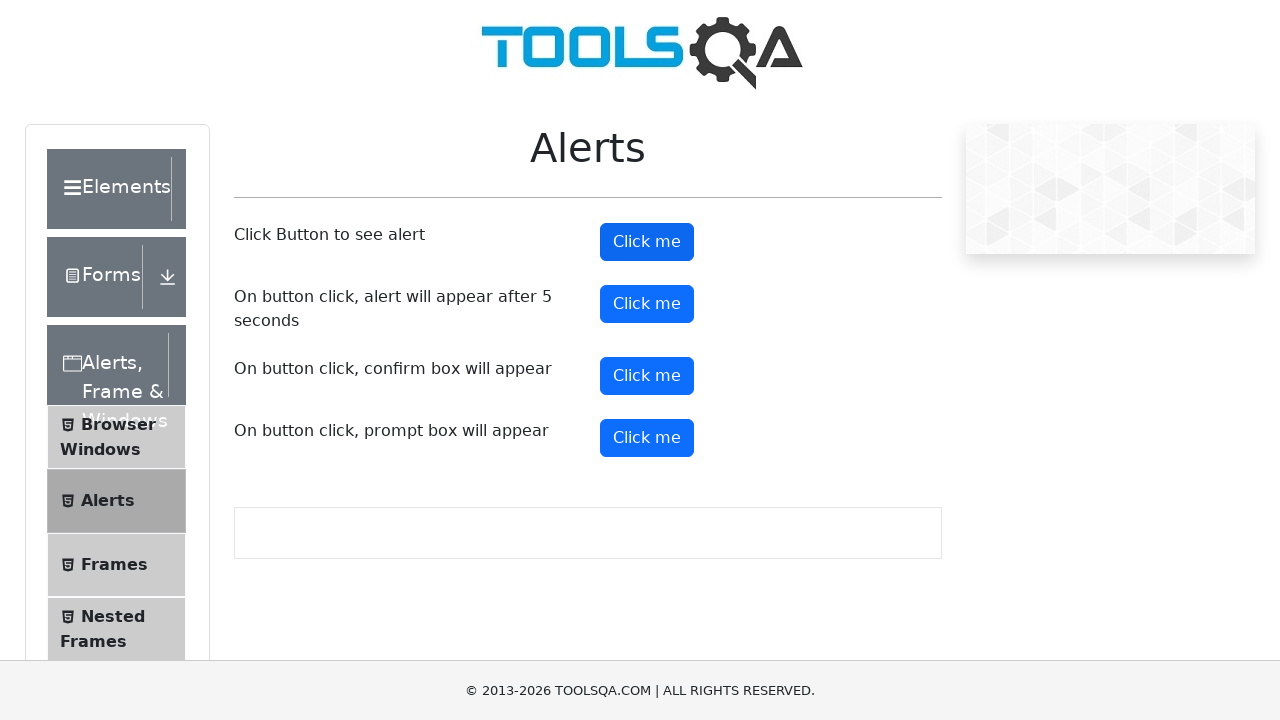

Set up dialog handler to accept alerts
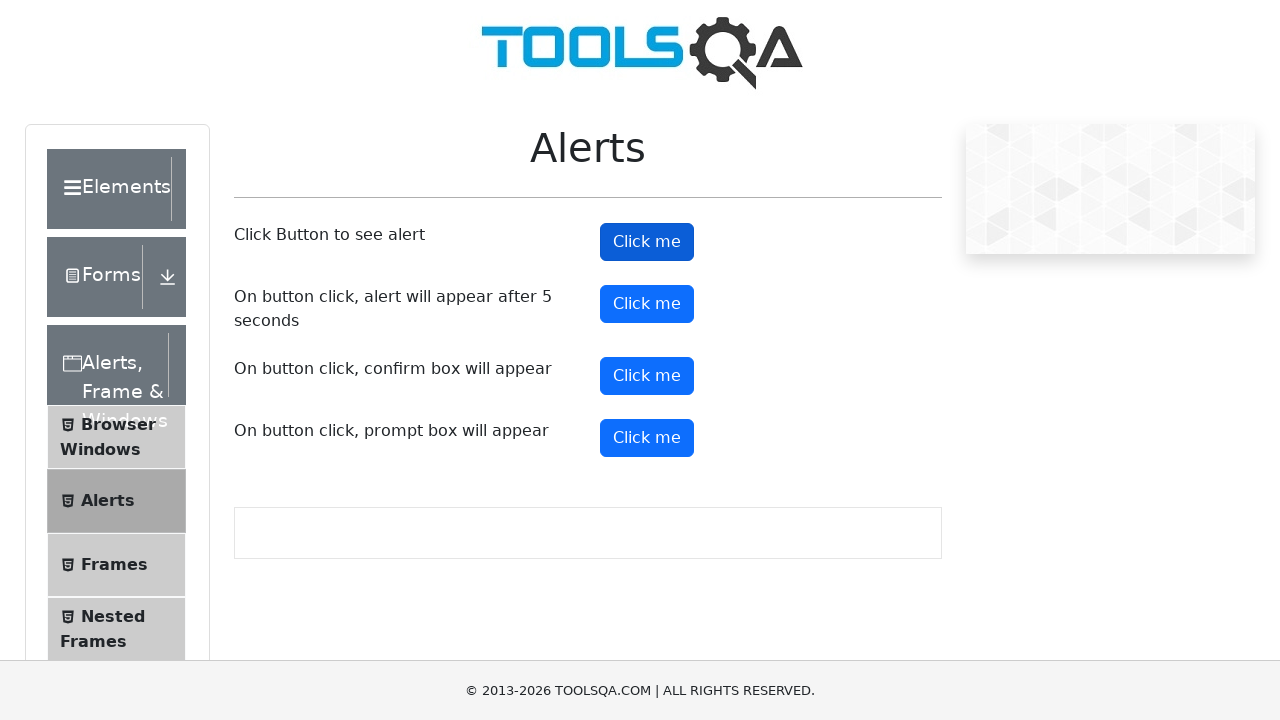

Clicked the alert button again to trigger alert with handler active at (647, 242) on #alertButton
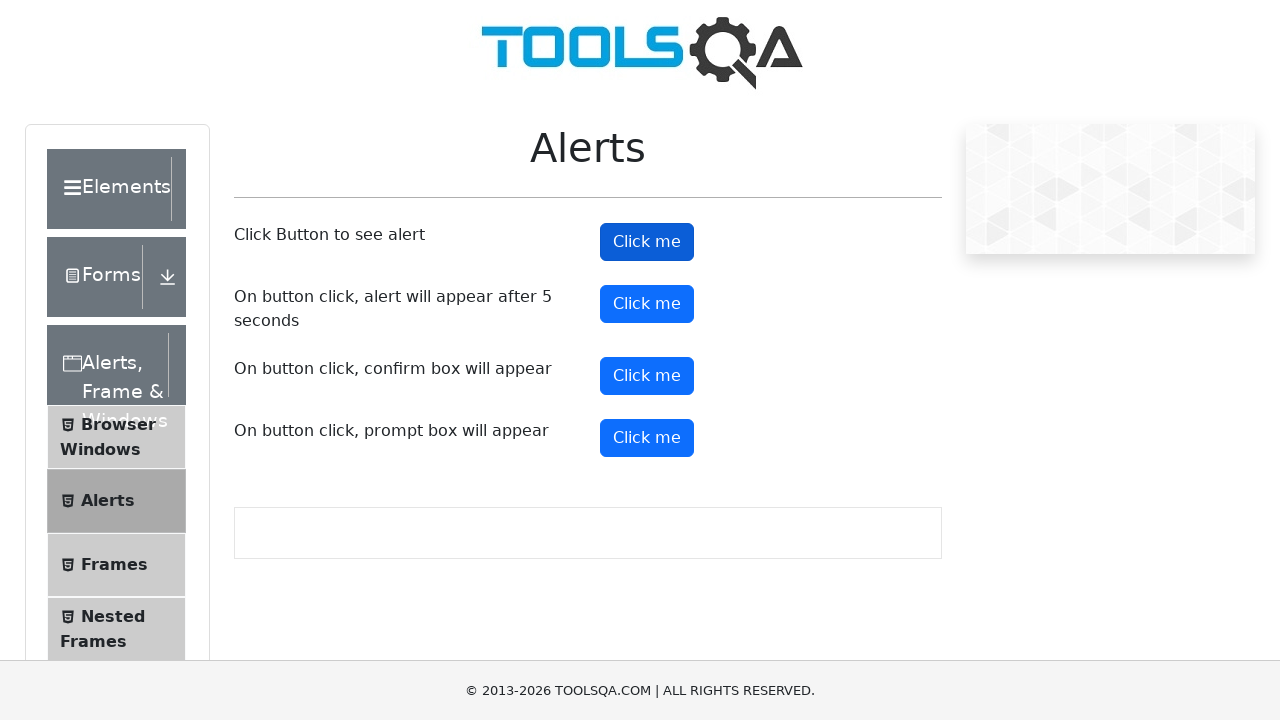

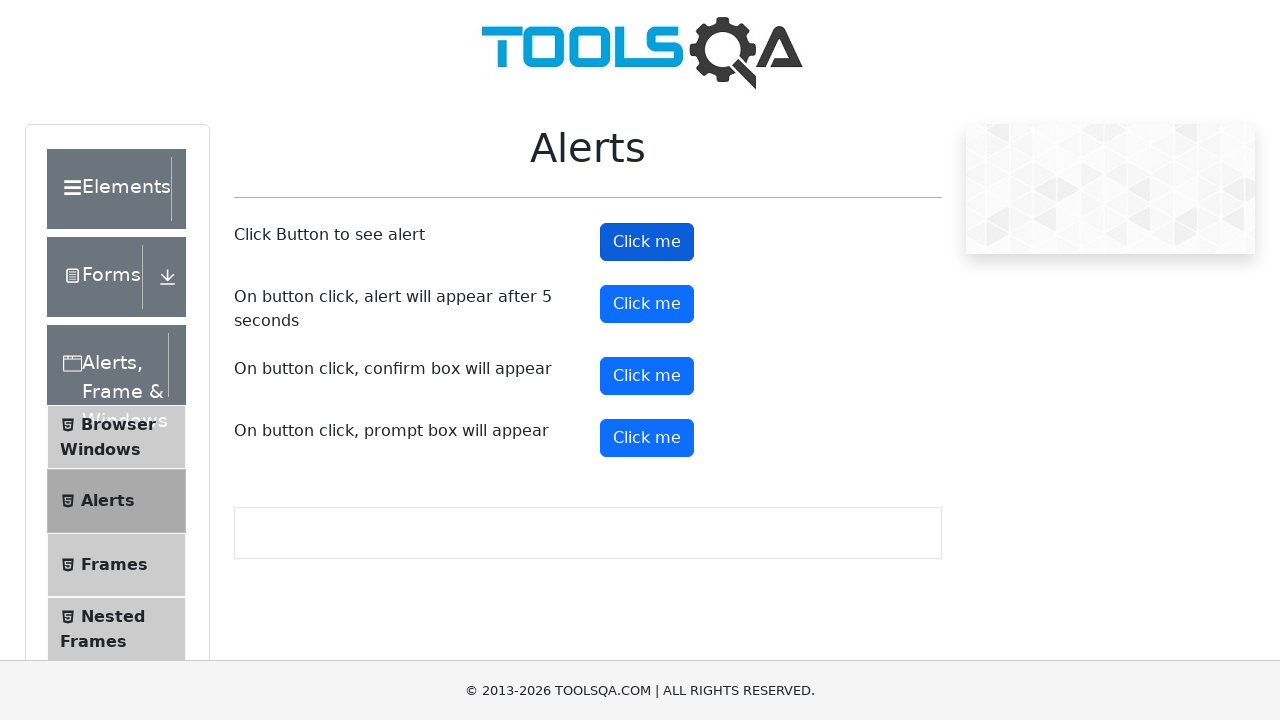